Tests a demo page by filling a text input, clicking a button that changes text color, checking a checkbox, and performing a drag-and-drop operation with an image.

Starting URL: https://seleniumbase.github.io/demo_page

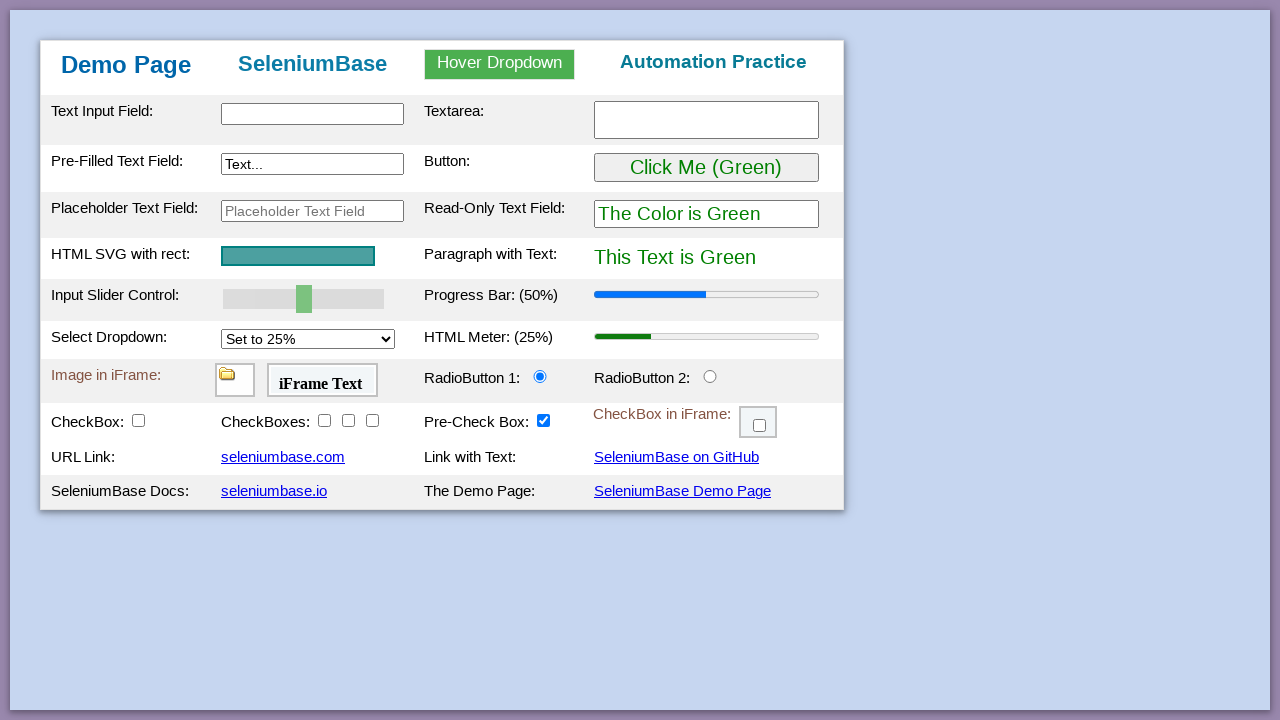

Filled text input field with 'This is Automated' on #myTextInput
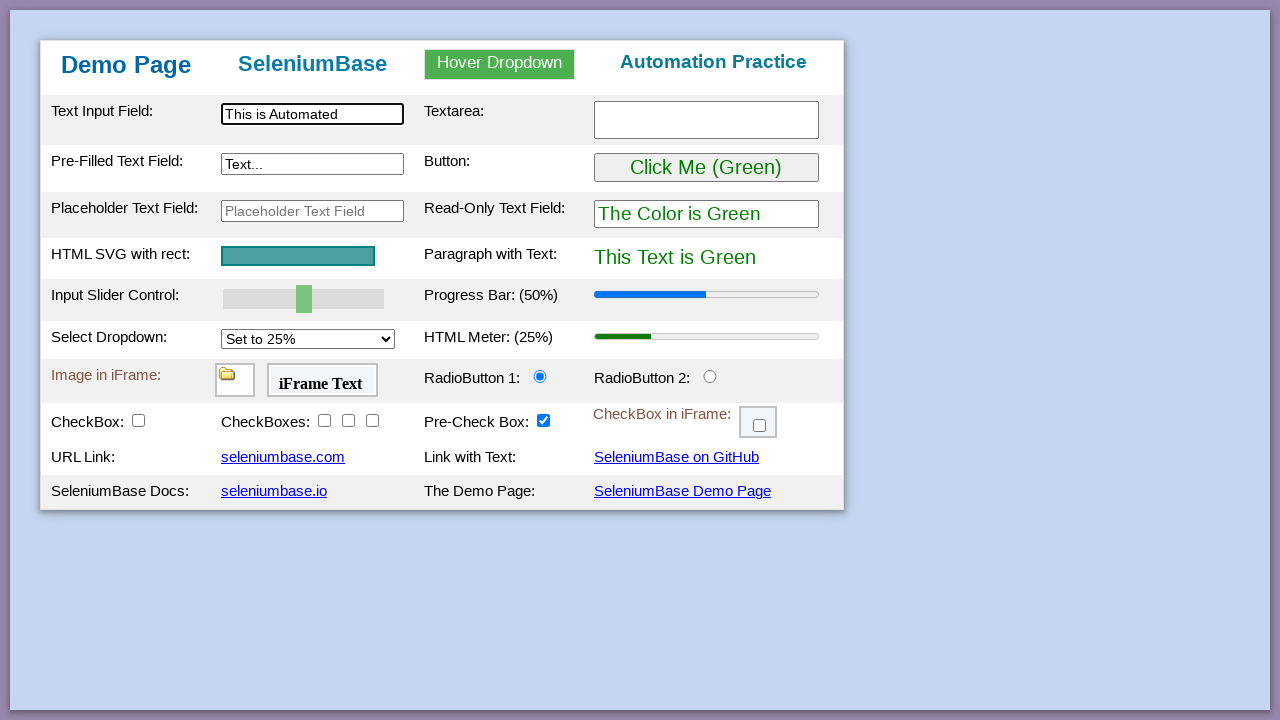

Verified text input field is present
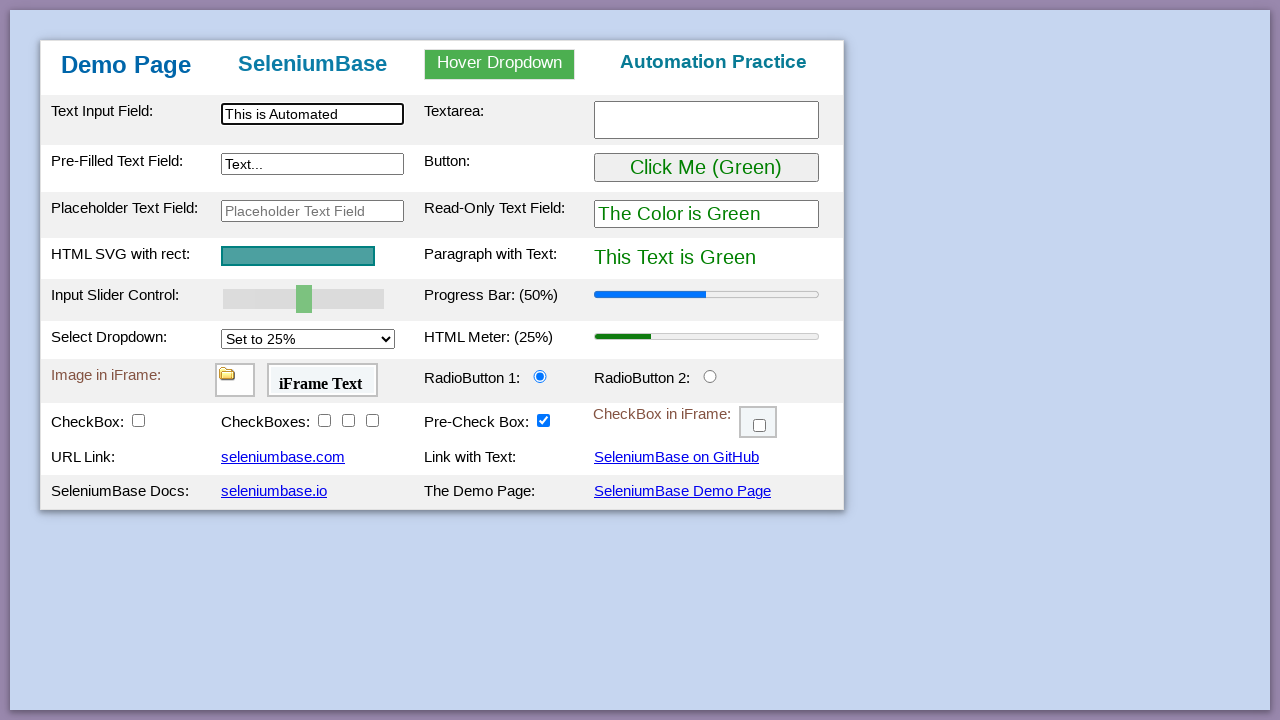

Verified green text element is present
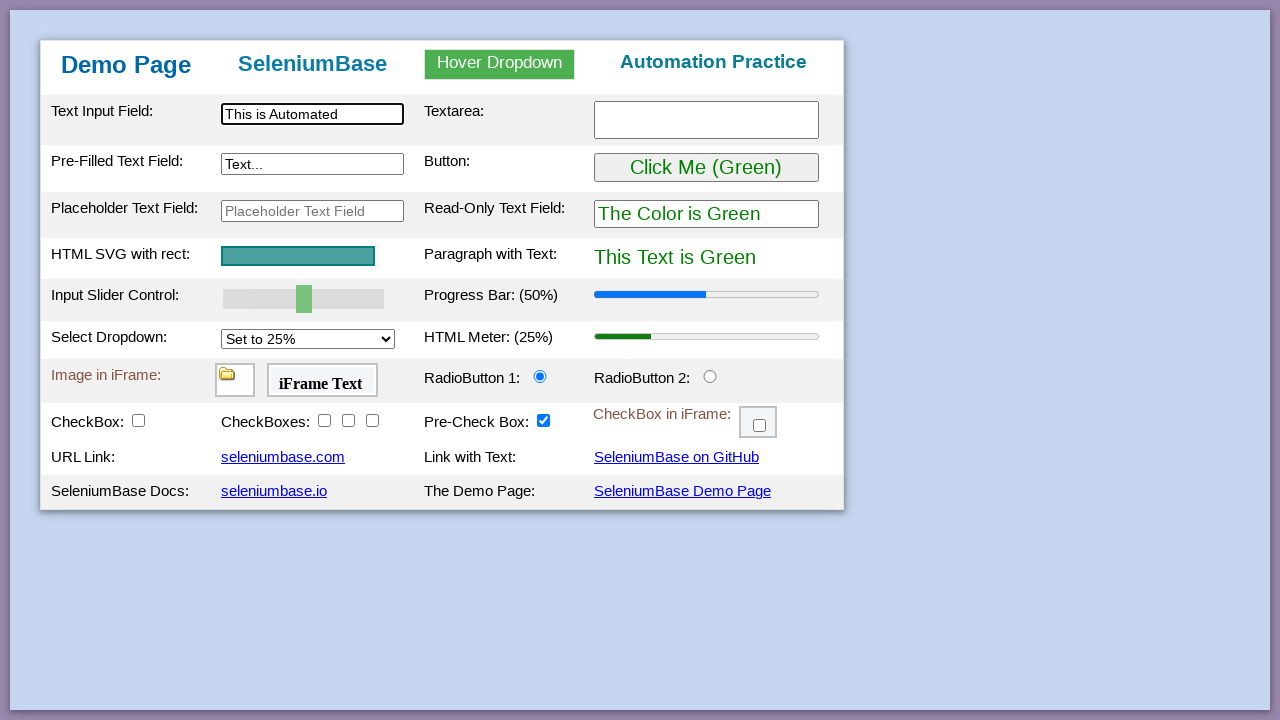

Clicked the 'Click Me' button to change text color at (706, 168) on button:has-text("Click Me")
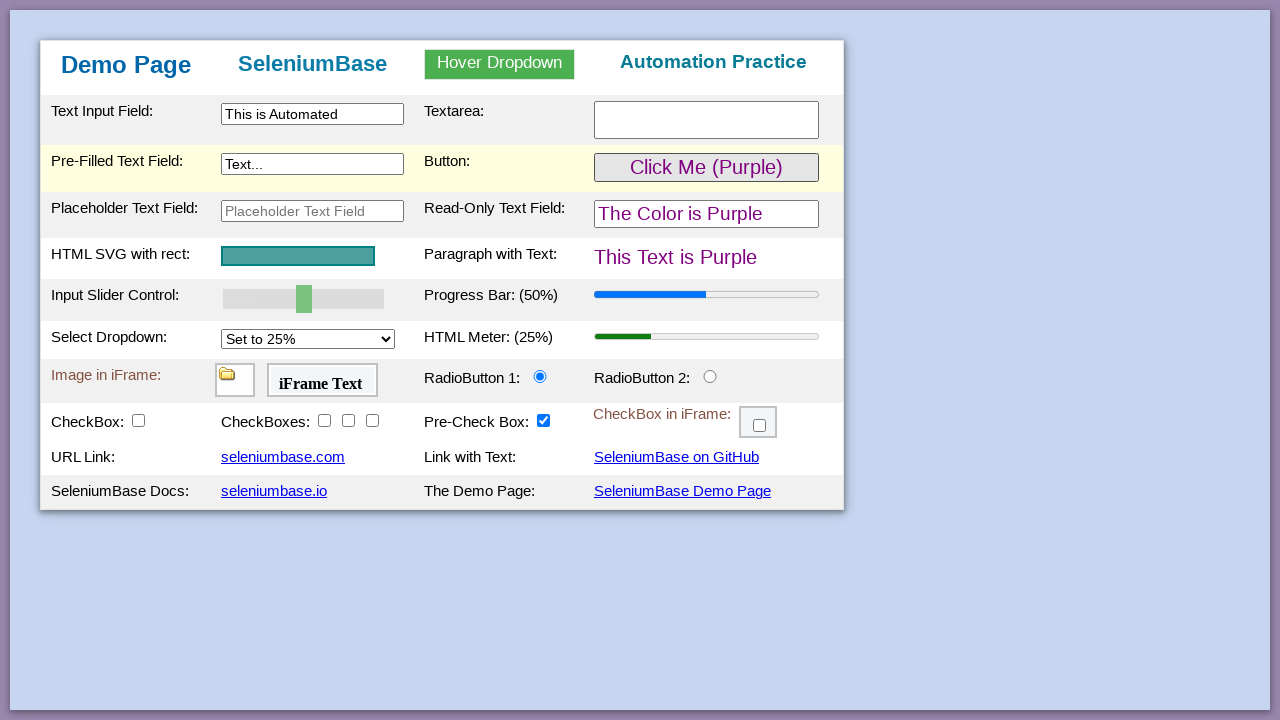

Clicked checkbox to check it at (138, 420) on #checkBox1
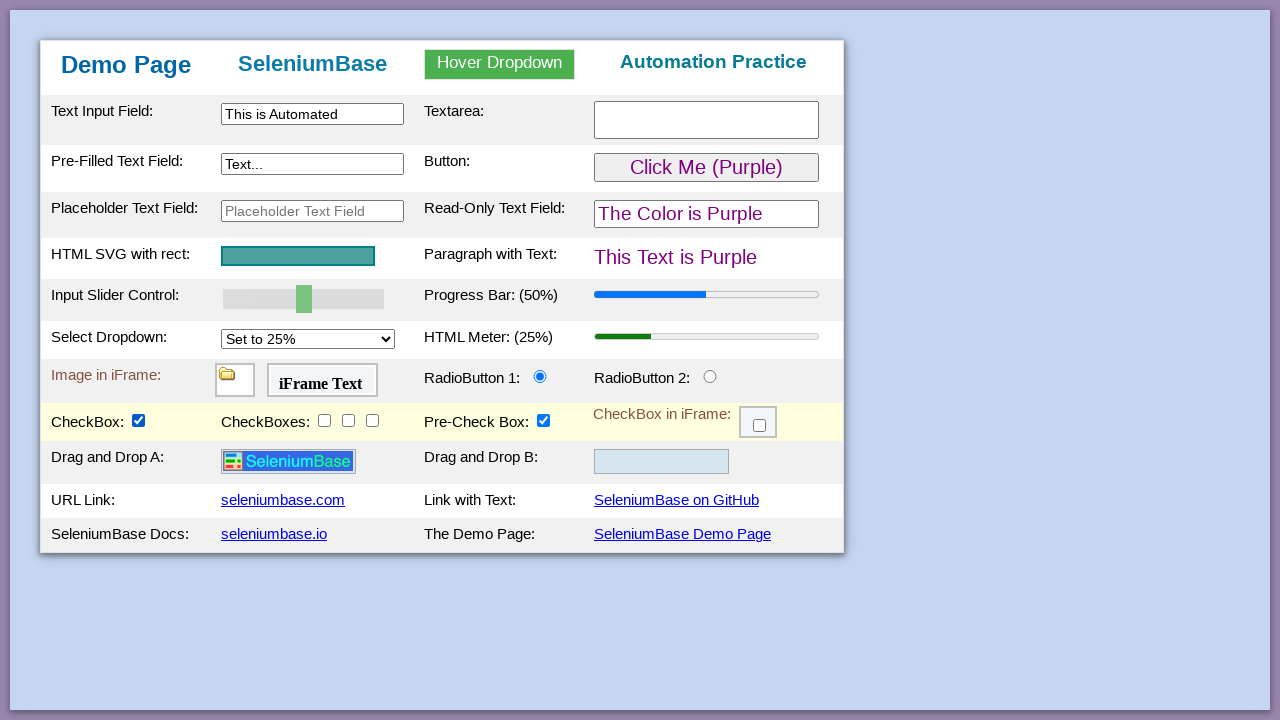

Dragged and dropped logo image to drop zone at (662, 462)
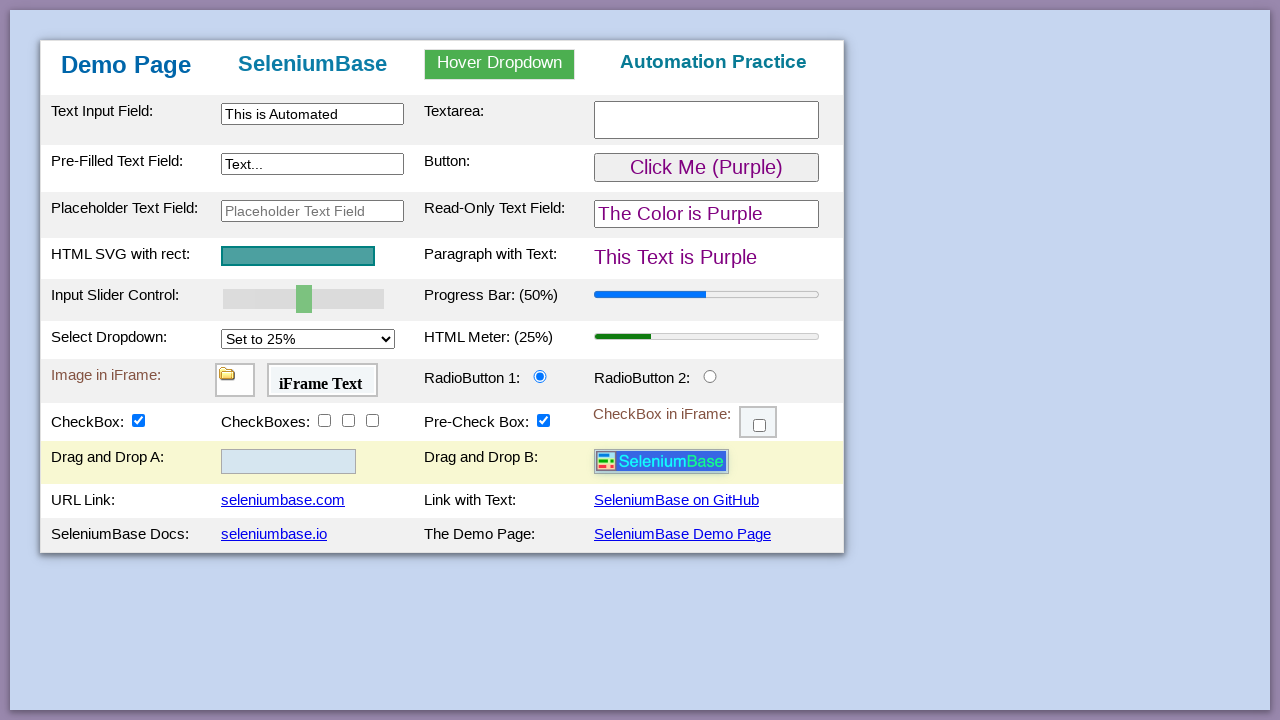

Verified logo image is now in the drop zone
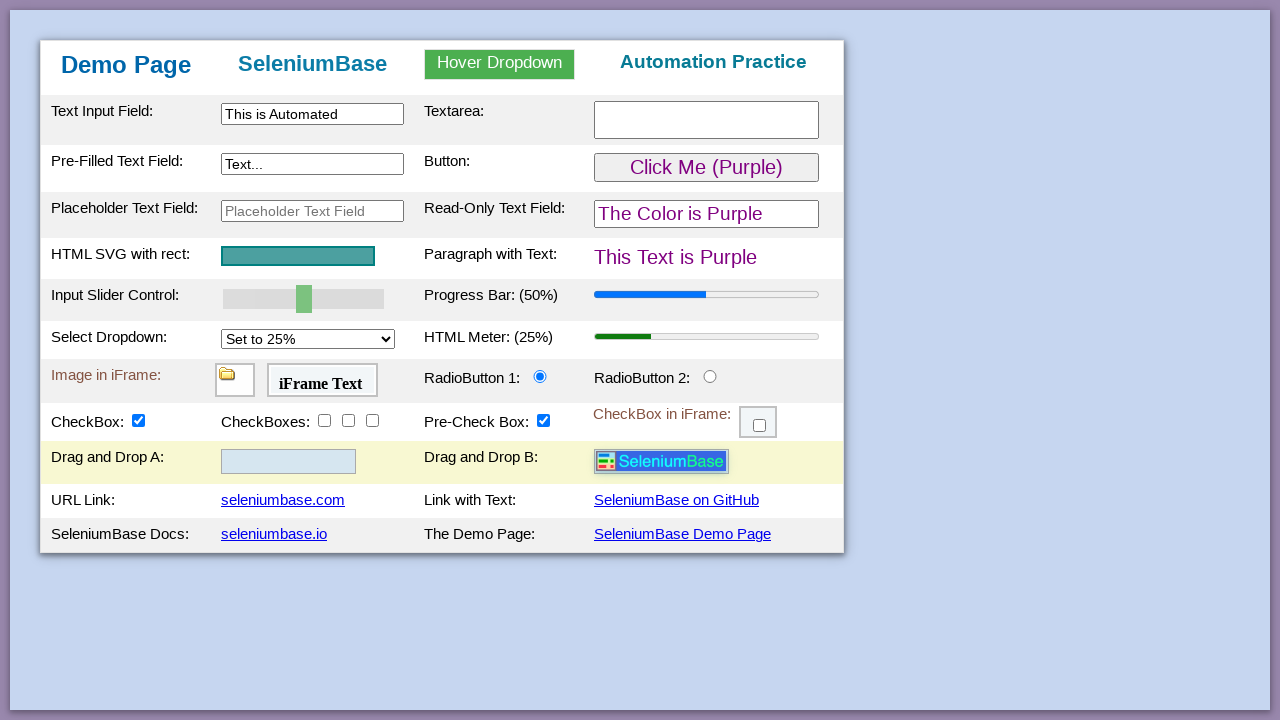

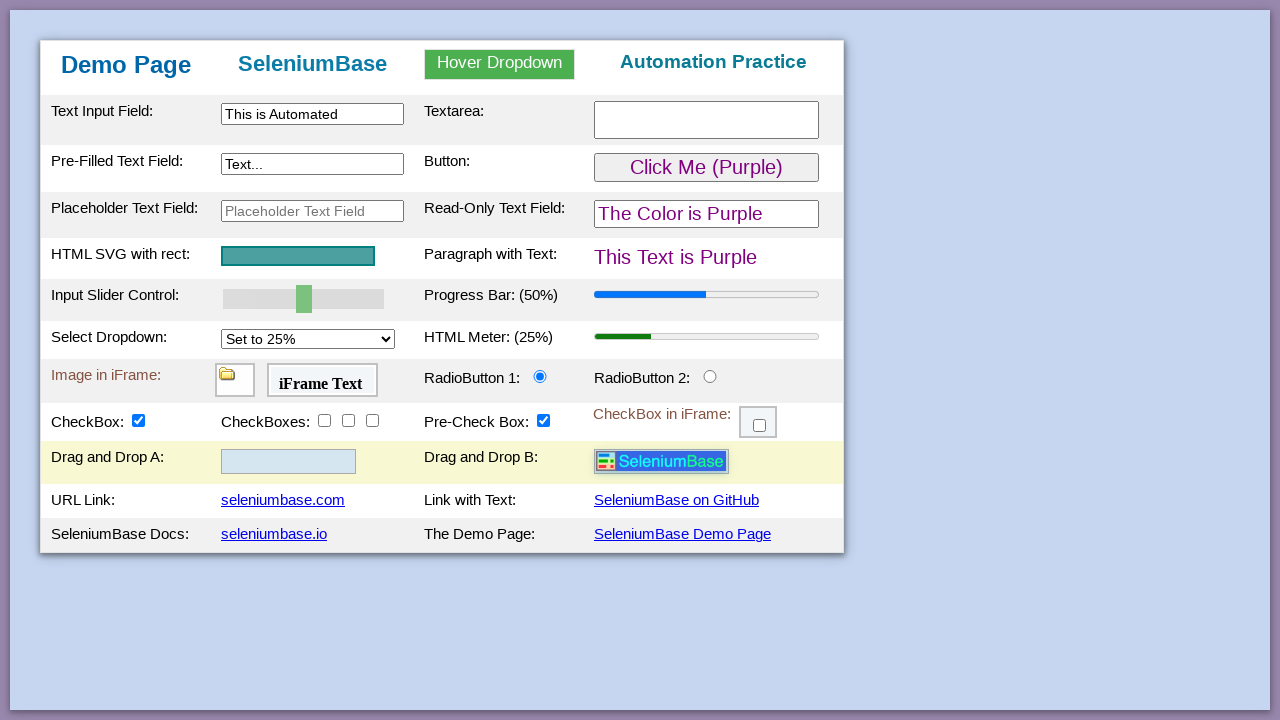